Tests dynamic loading functionality by clicking Start and verifying Hello World text appears after the loading animation

Starting URL: https://the-internet.herokuapp.com/dynamic_loading/1

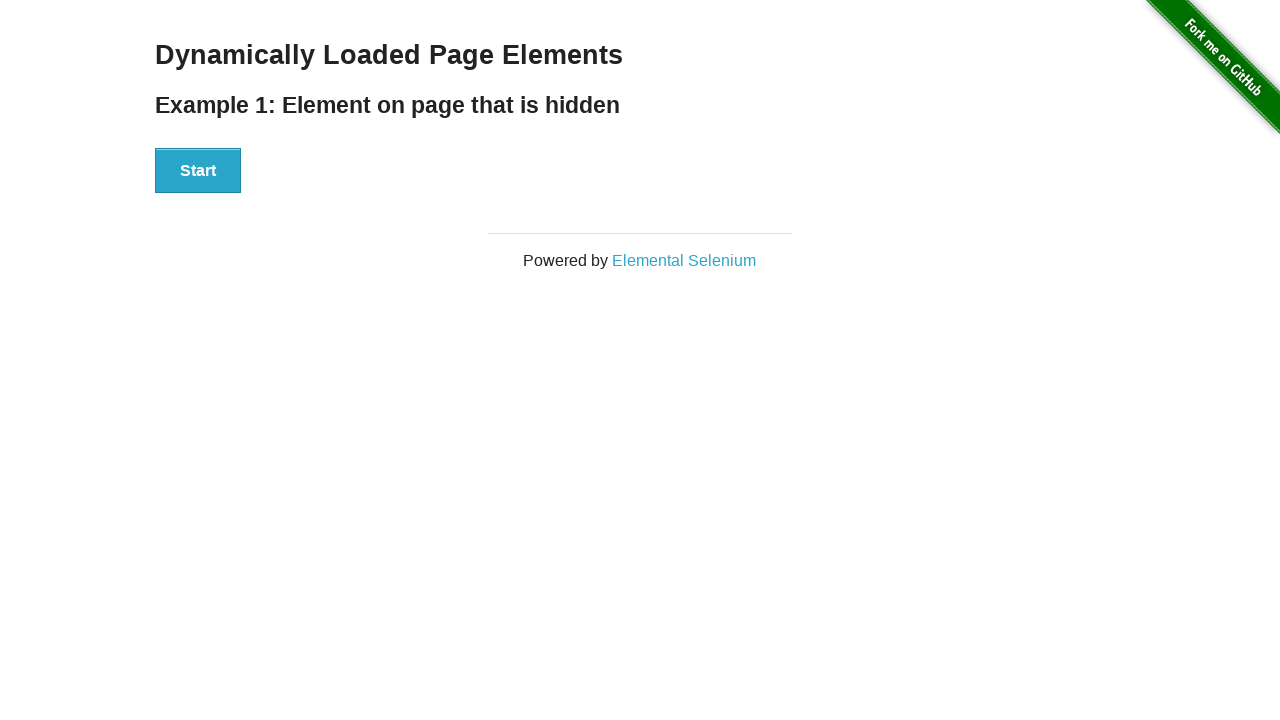

Clicked Start button to initiate dynamic loading at (198, 171) on xpath=//button
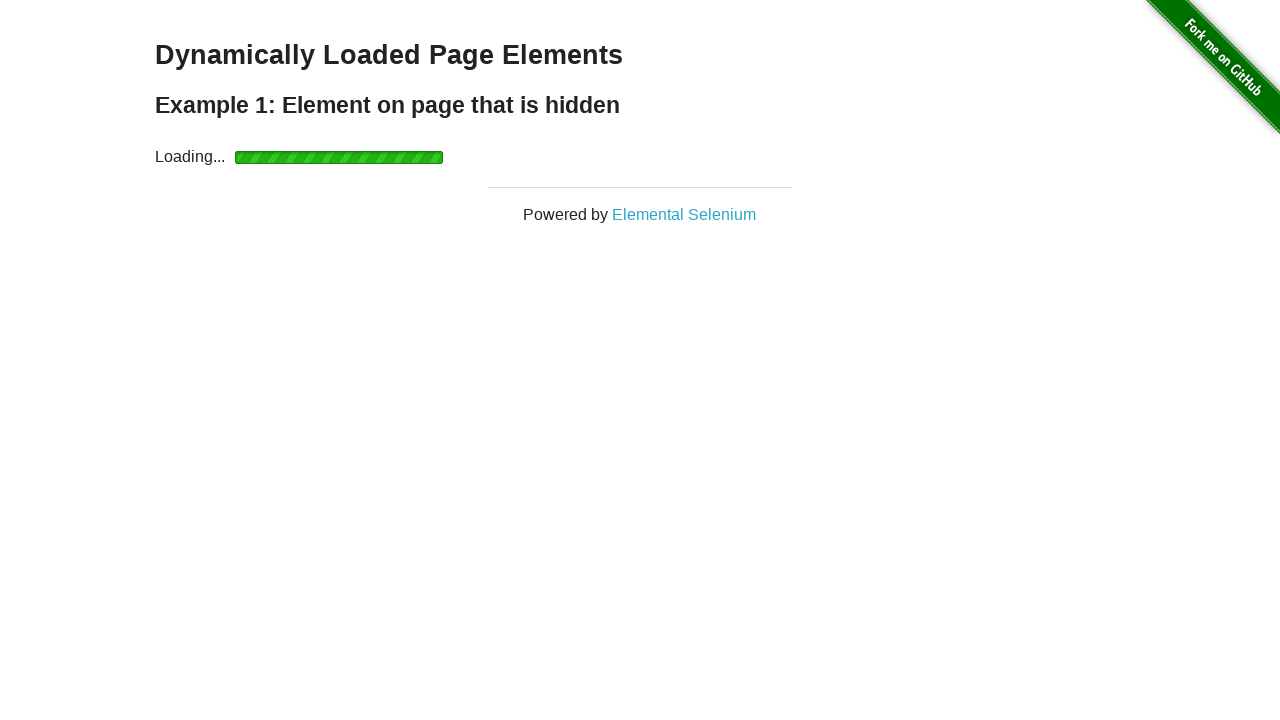

Loading animation completed and Hello World text became visible
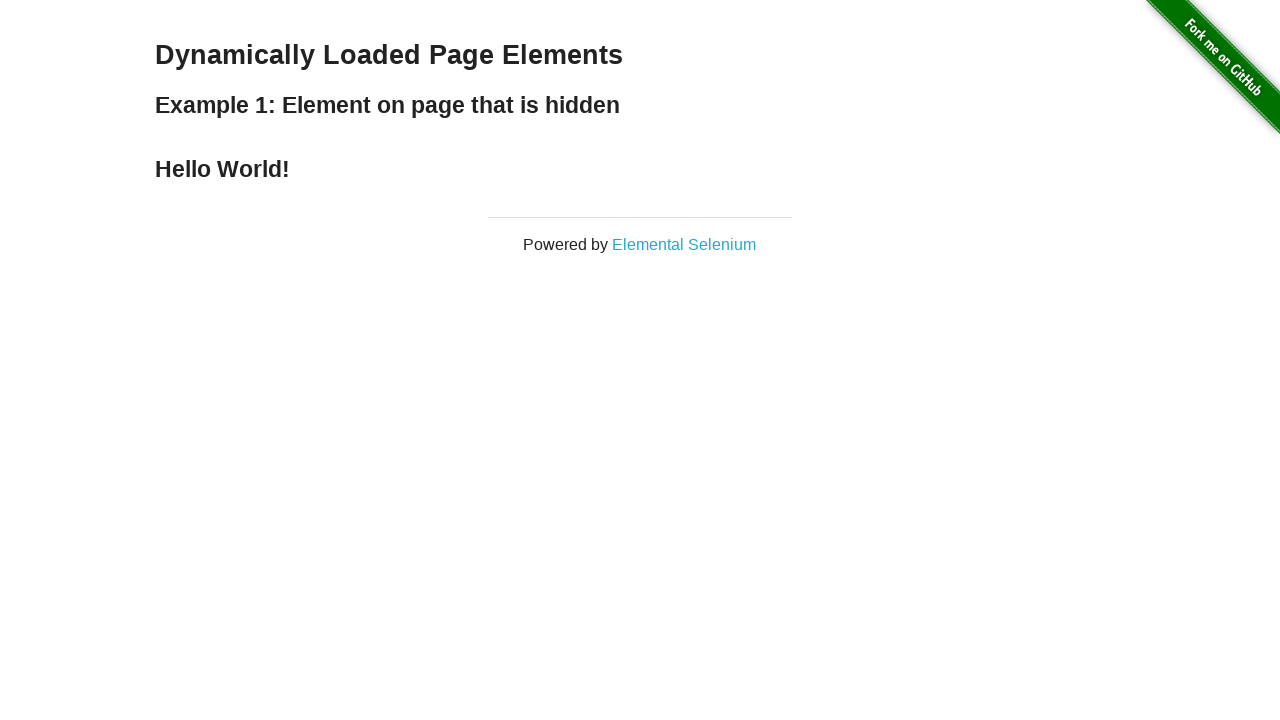

Verified that the text content equals 'Hello World!'
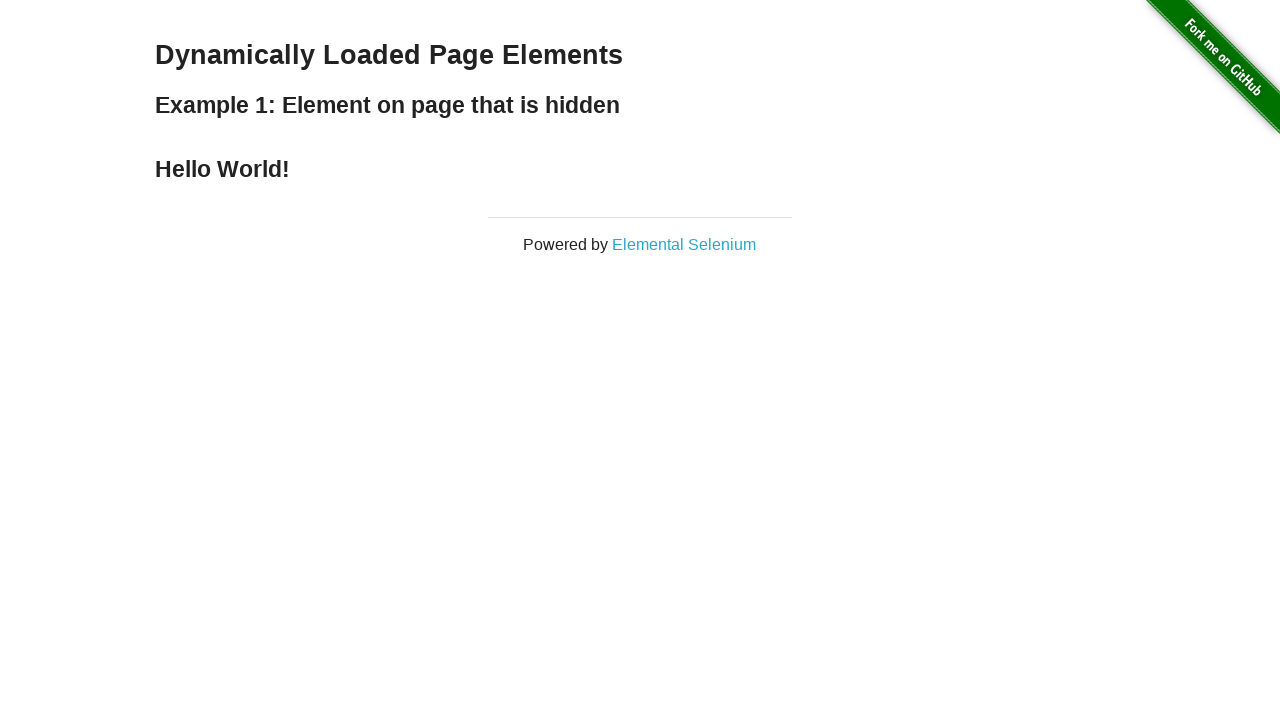

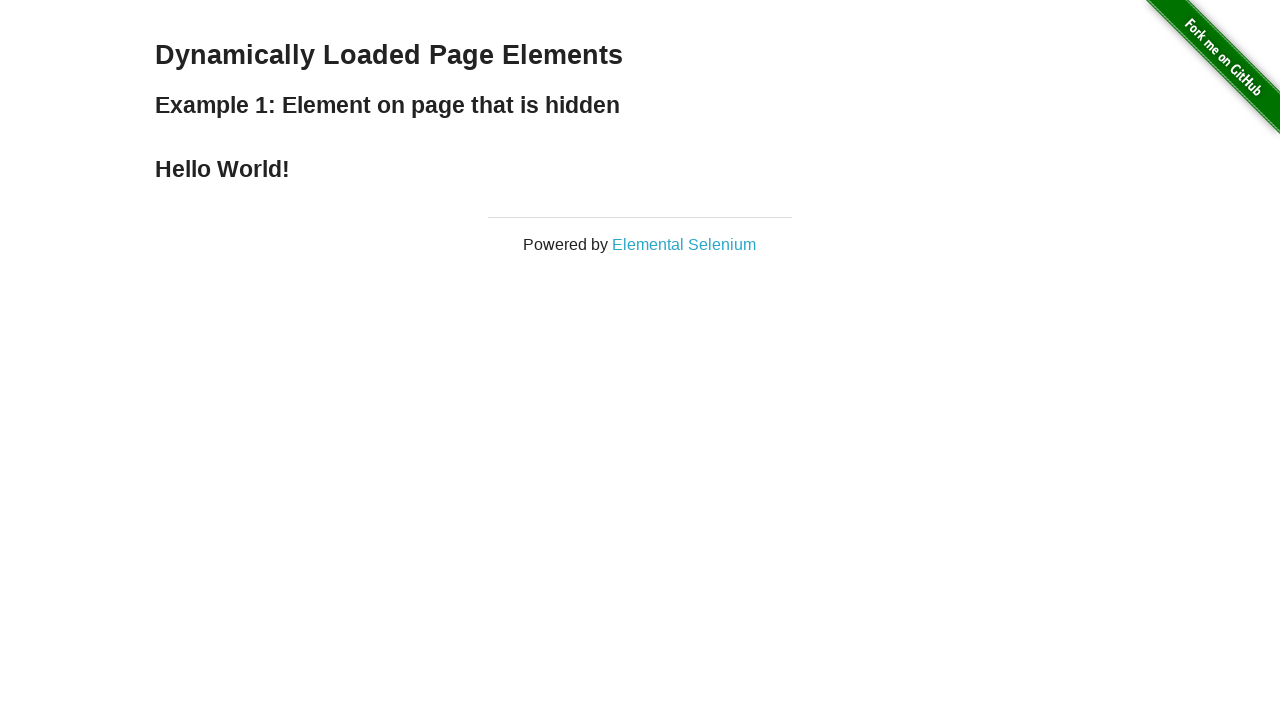